Tests browser navigation by clicking the BMI link, navigating back and forward through history, clicking an Ideal Weight link, filling an age textbox, refreshing the page, and filling the textbox again to verify element re-attachment after refresh.

Starting URL: https://www.calculator.net/calorie-calculator.html

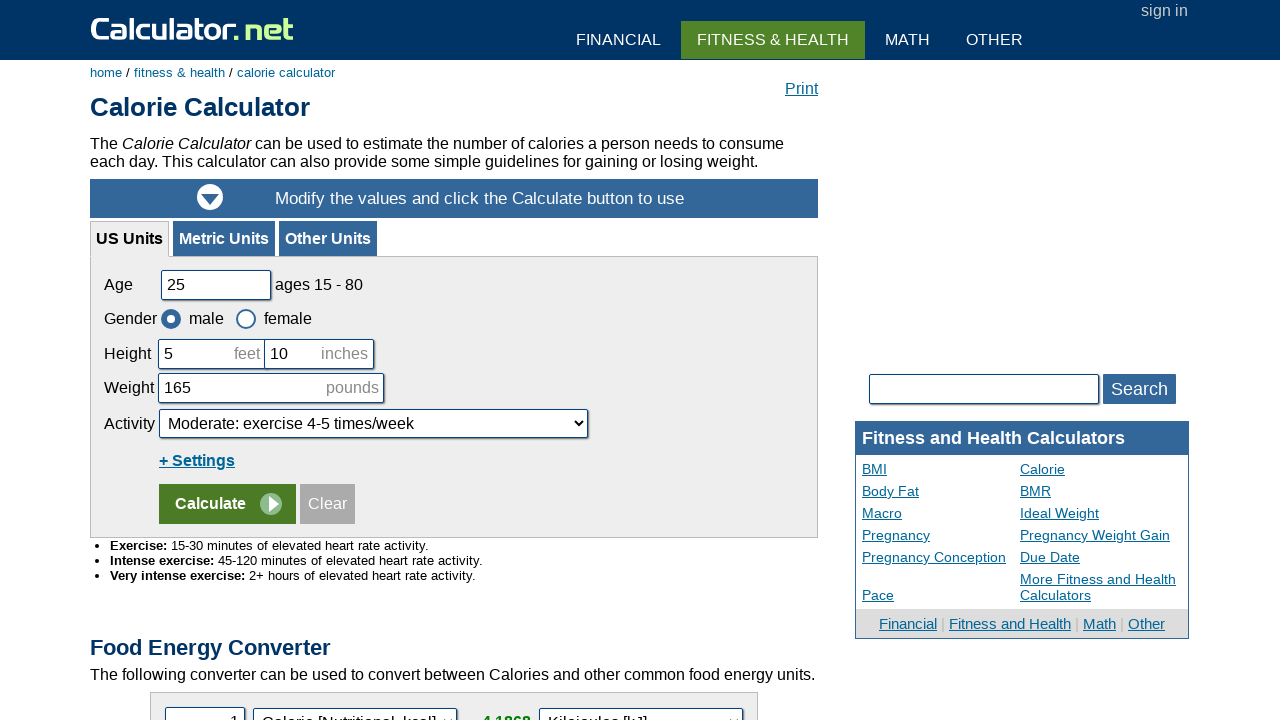

Clicked BMI link to navigate to BMI calculator at (160, 360) on a:text('BMI')
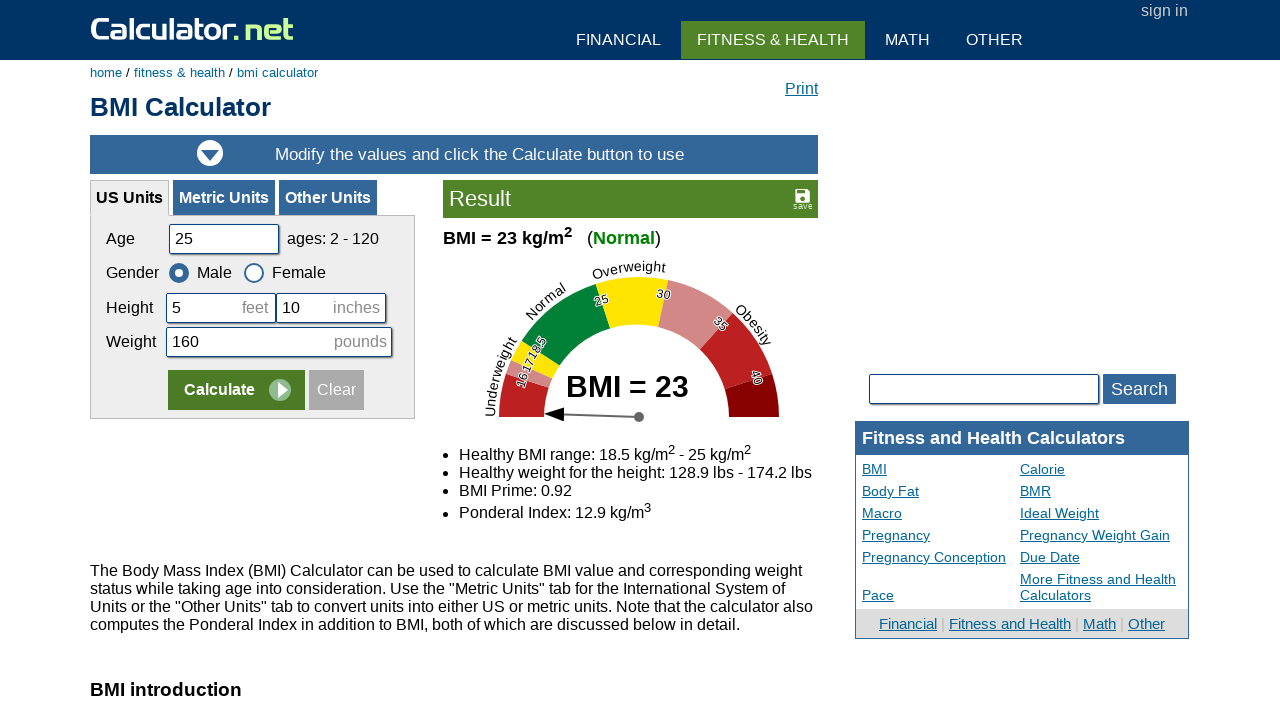

Navigated back to calorie calculator page
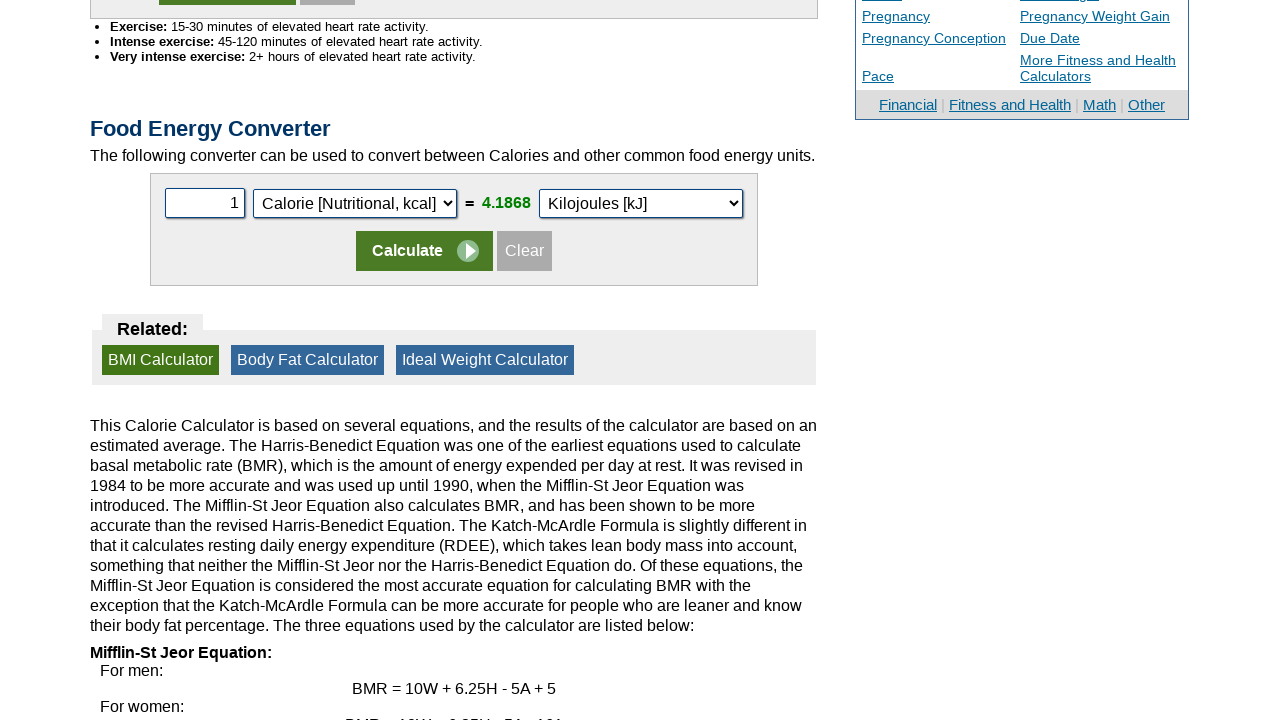

Navigated forward to BMI calculator page
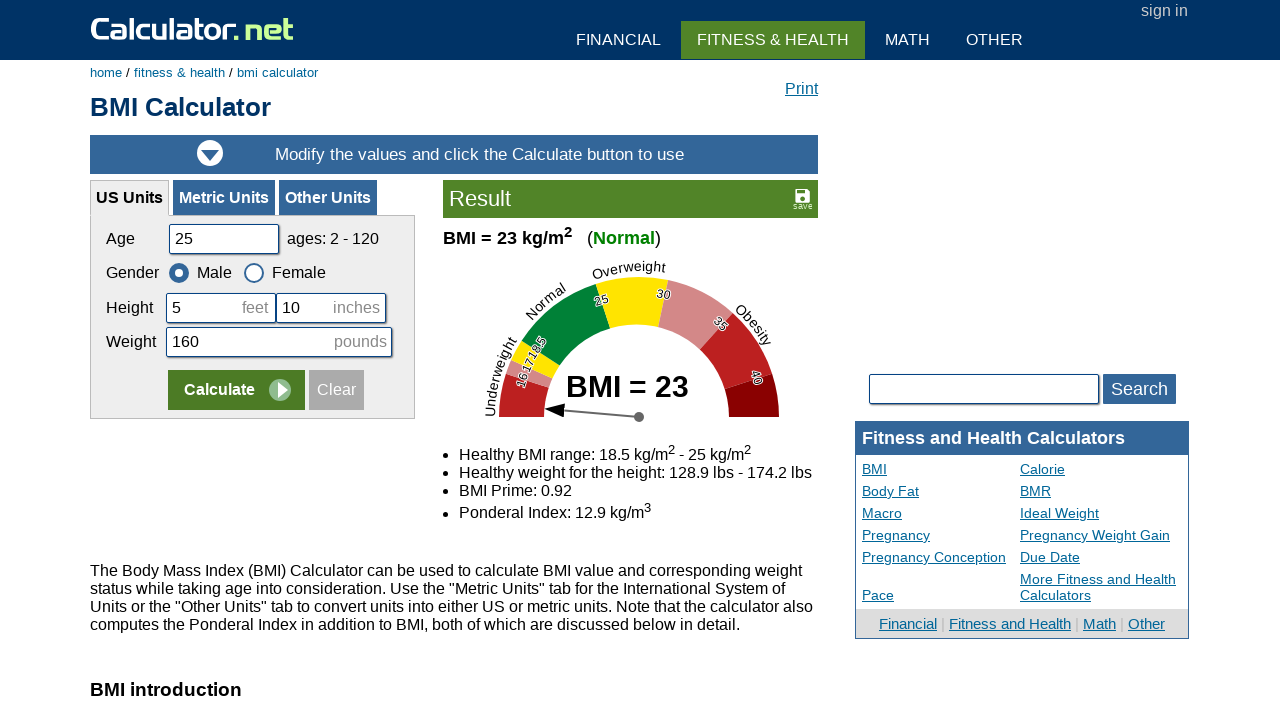

Clicked Ideal Weight link at (1099, 513) on a:text-matches('Weight')
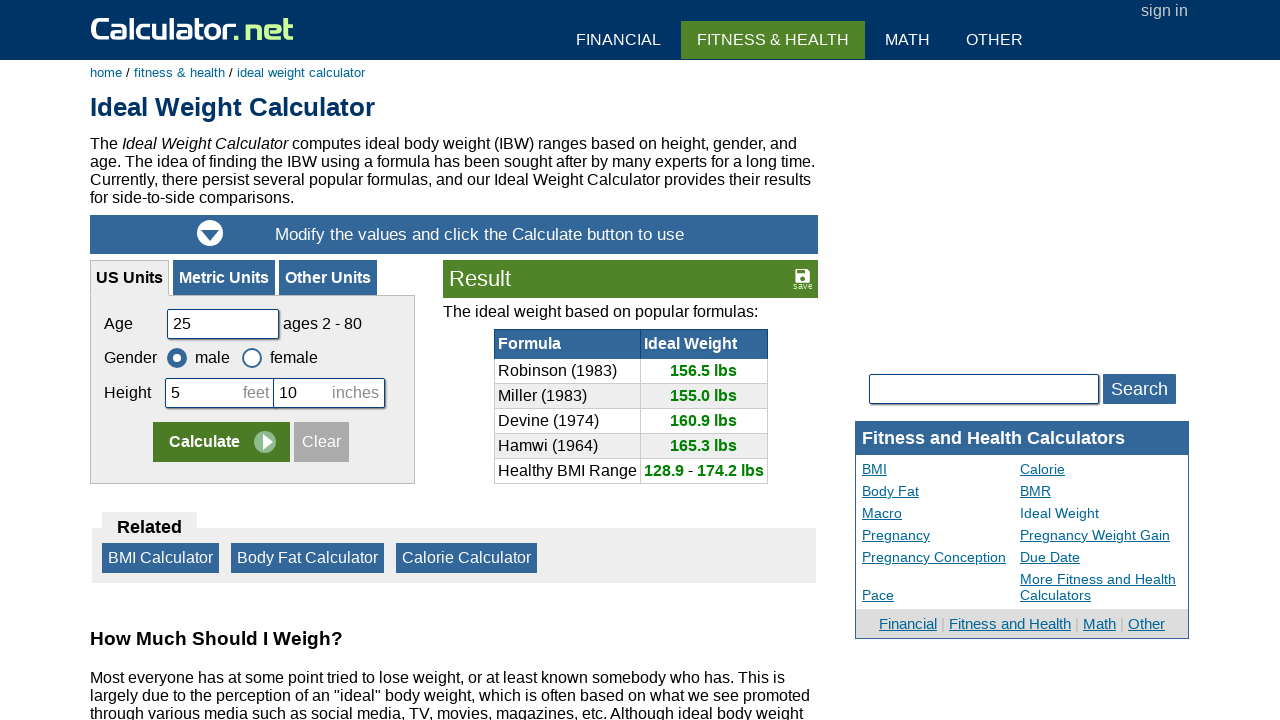

Cleared age textbox on #cage
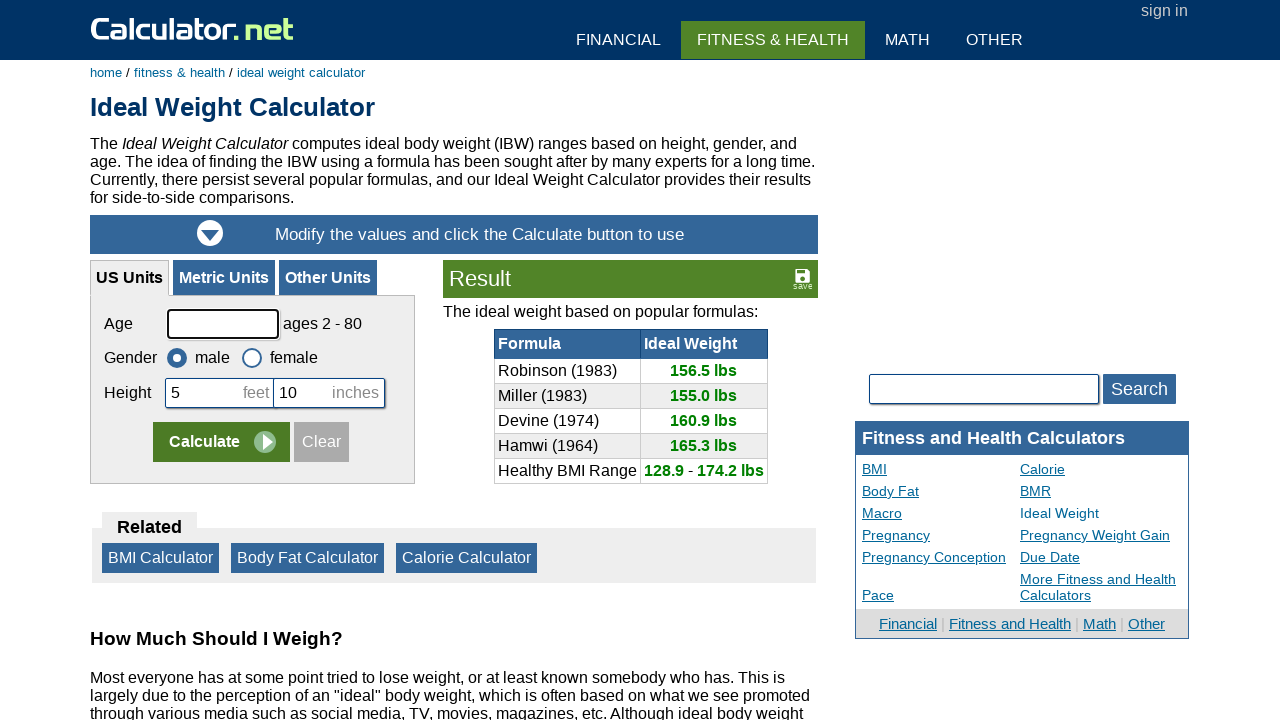

Filled age textbox with value 45 on #cage
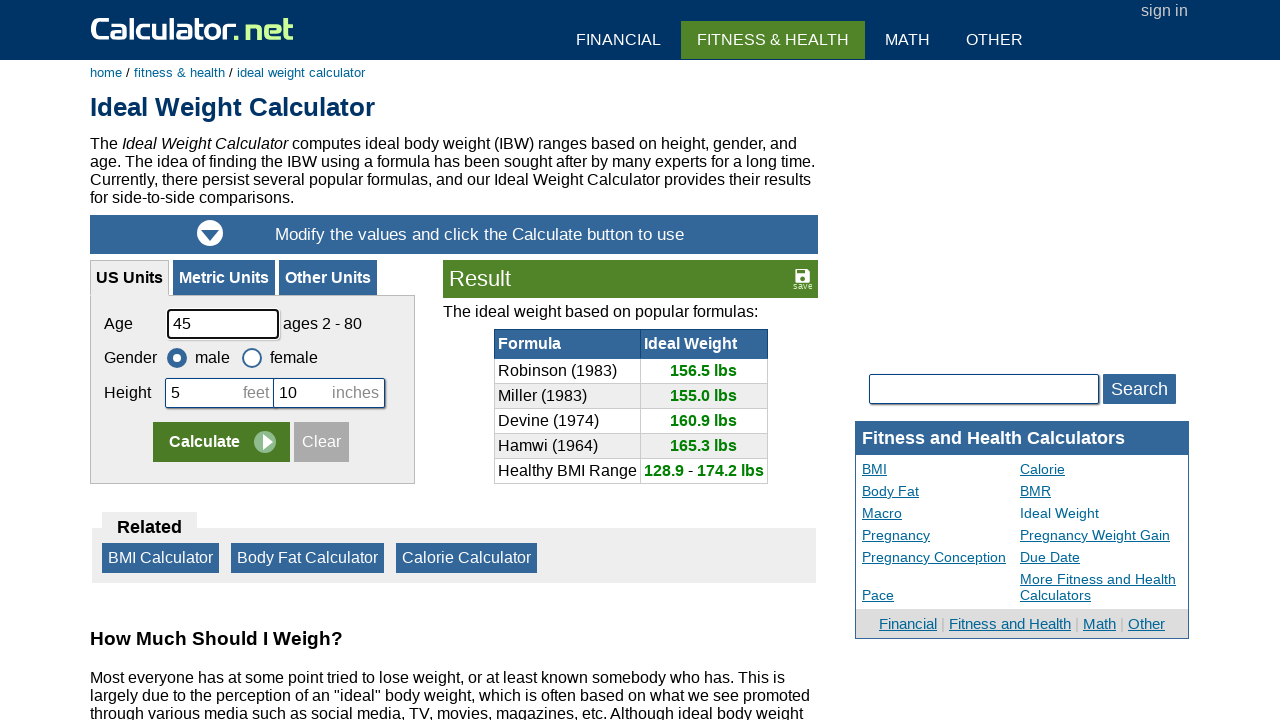

Refreshed the page
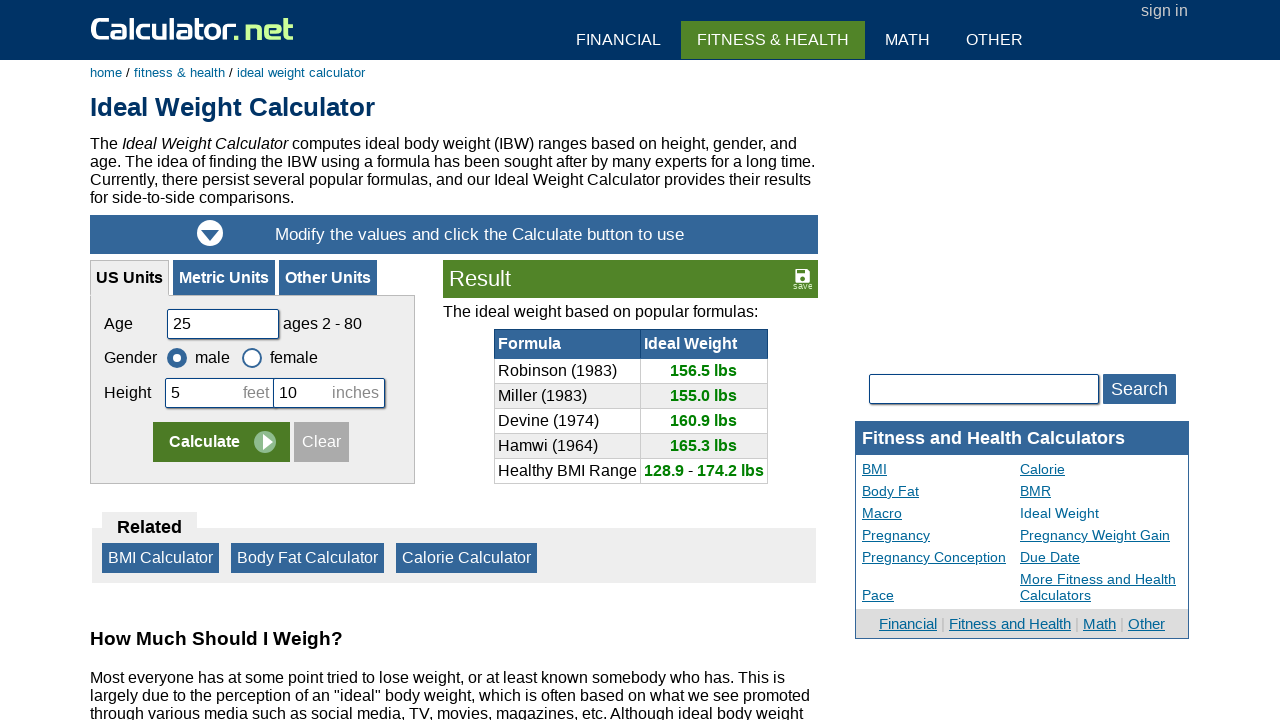

Cleared age textbox after page refresh on #cage
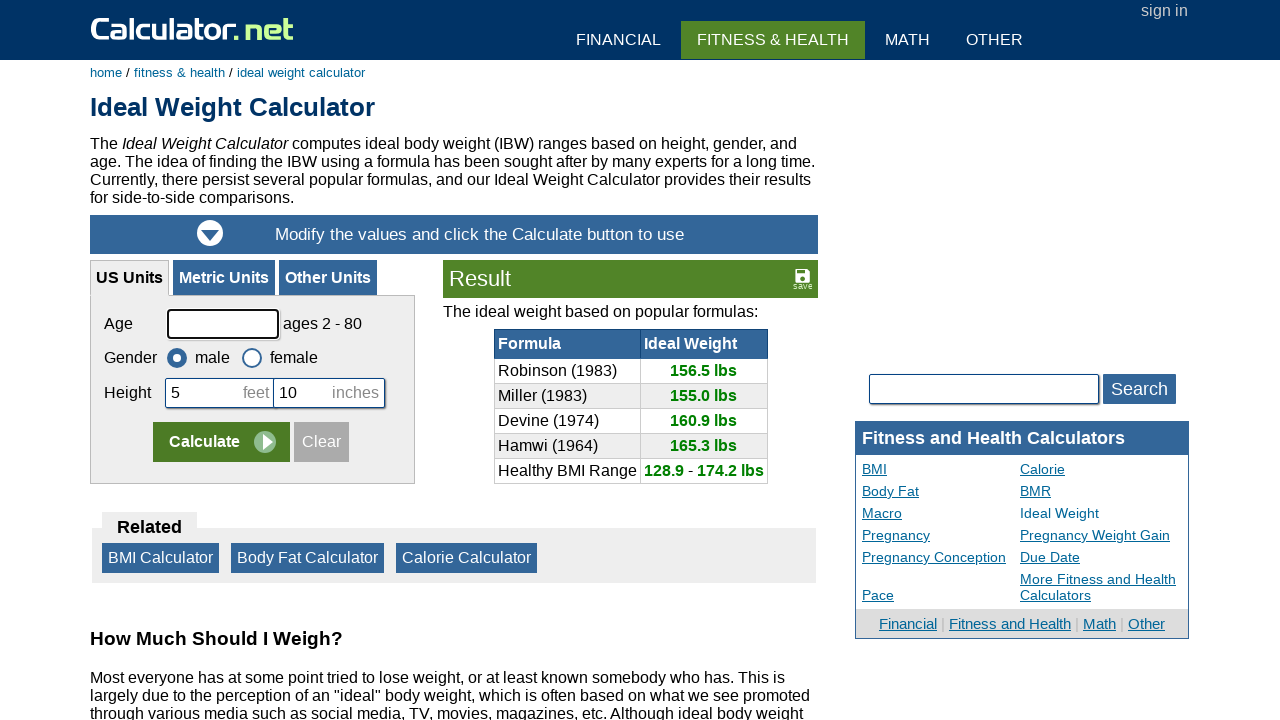

Filled age textbox with value 67 to verify element re-attachment after refresh on #cage
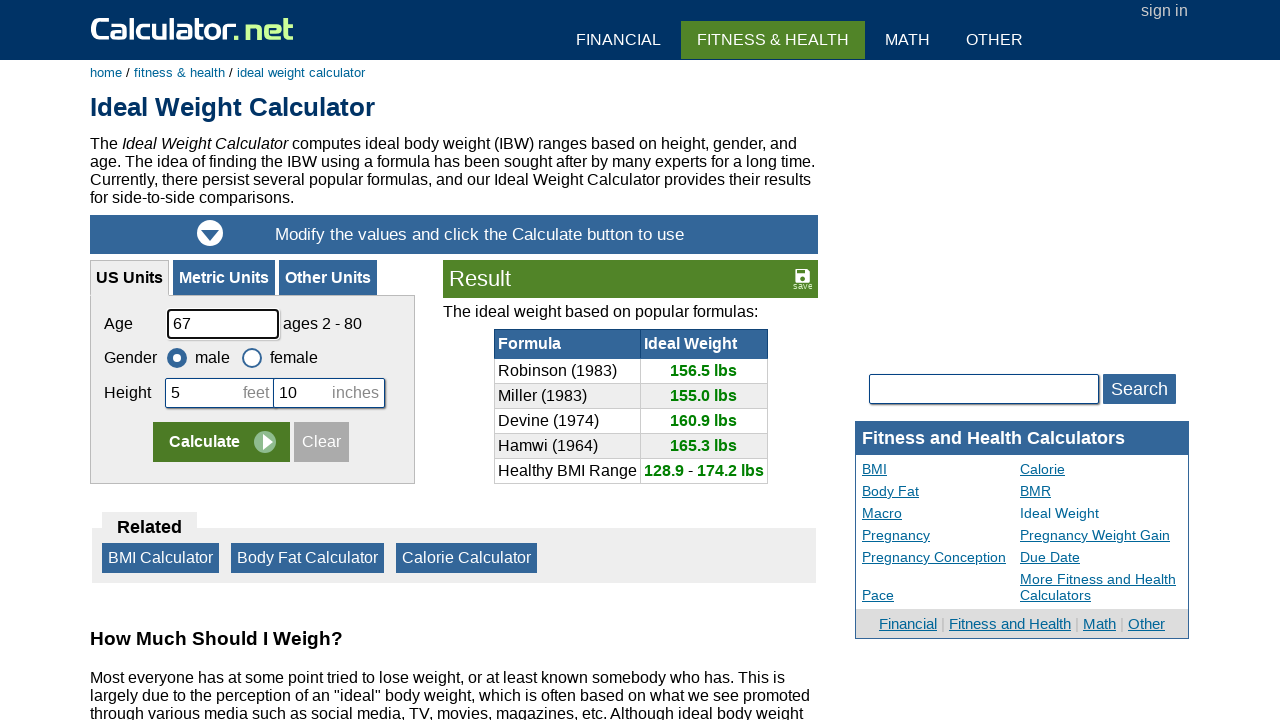

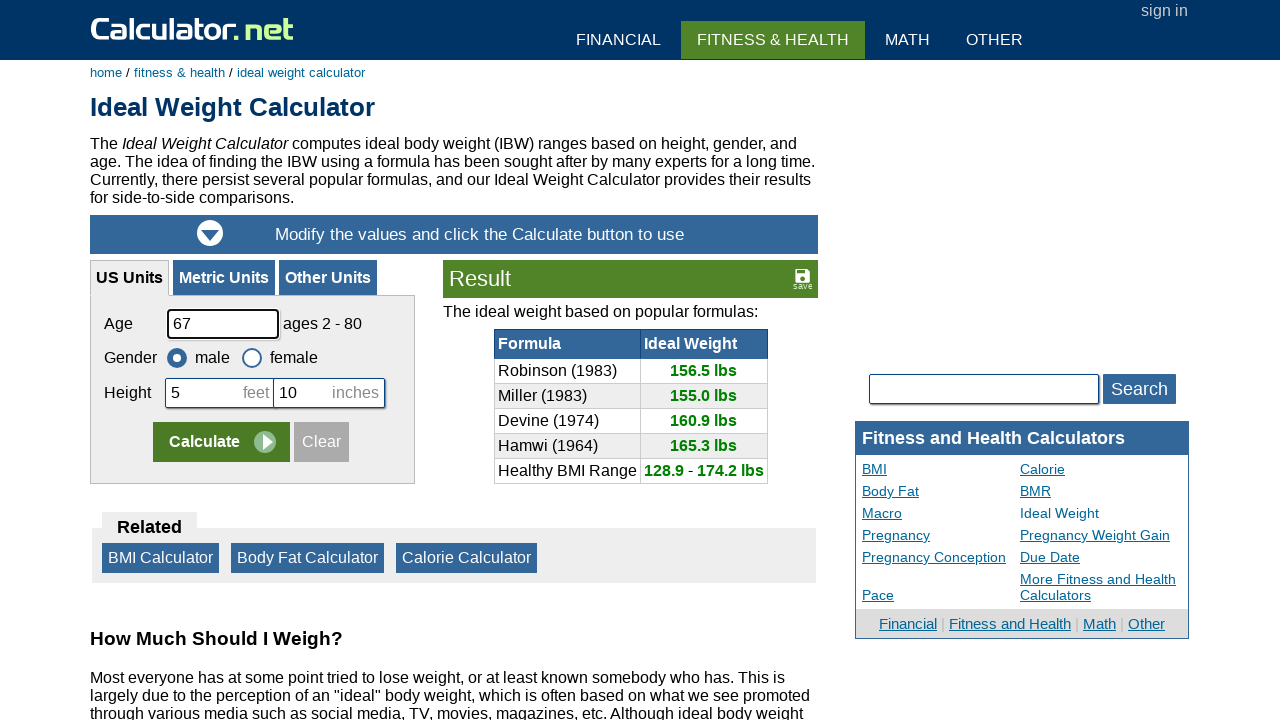